Navigates to the University of West Bohemia website and verifies the page loads by checking the title

Starting URL: http://www.zcu.cz

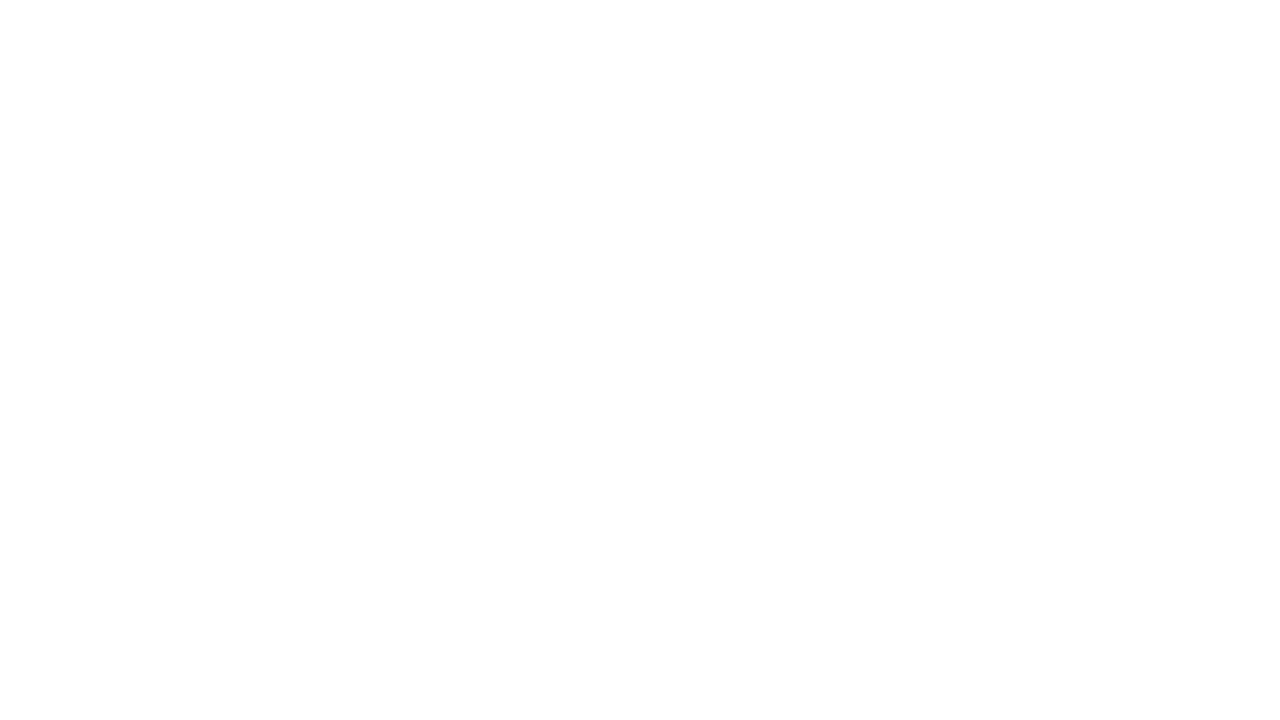

Navigated to University of West Bohemia website (http://www.zcu.cz)
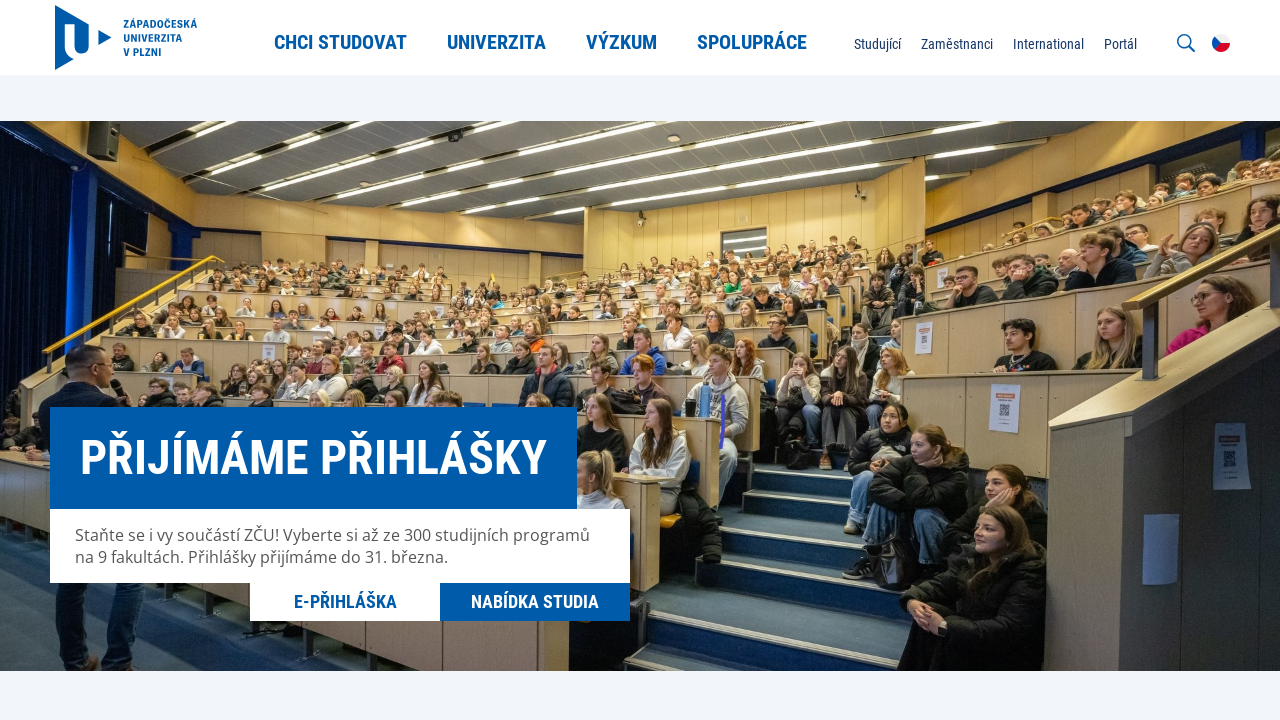

Verified page title exists and is not empty
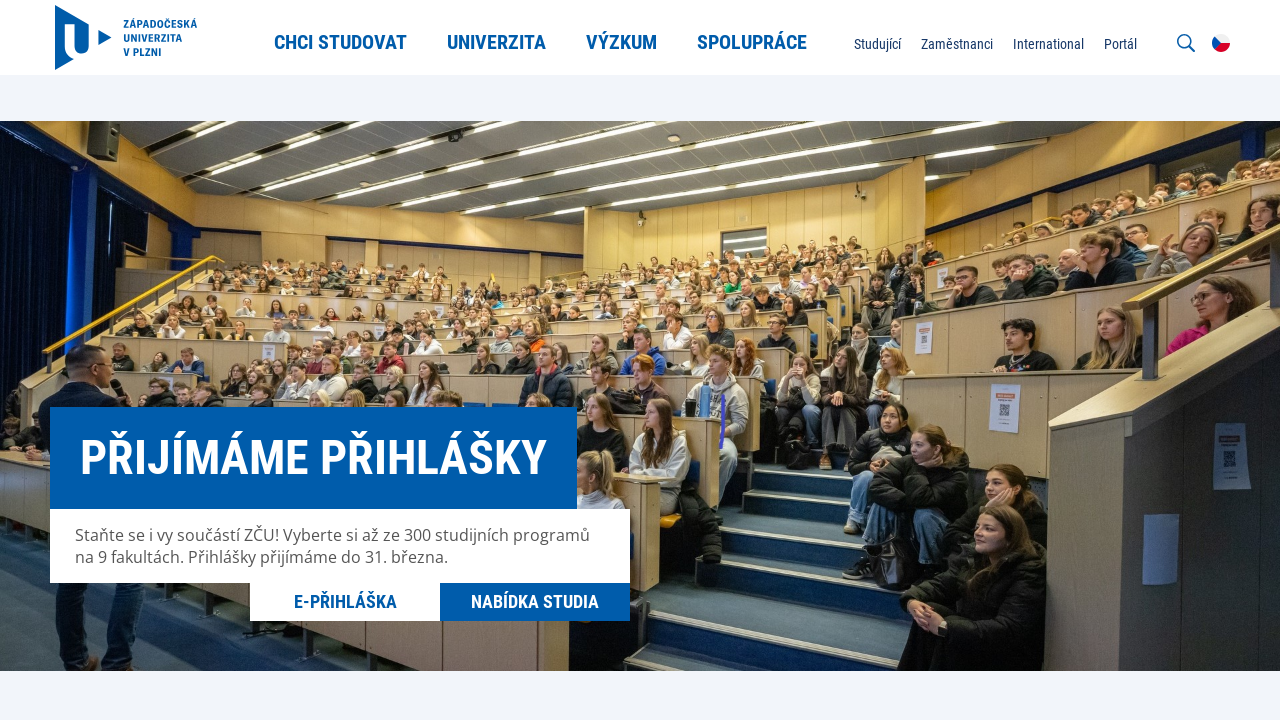

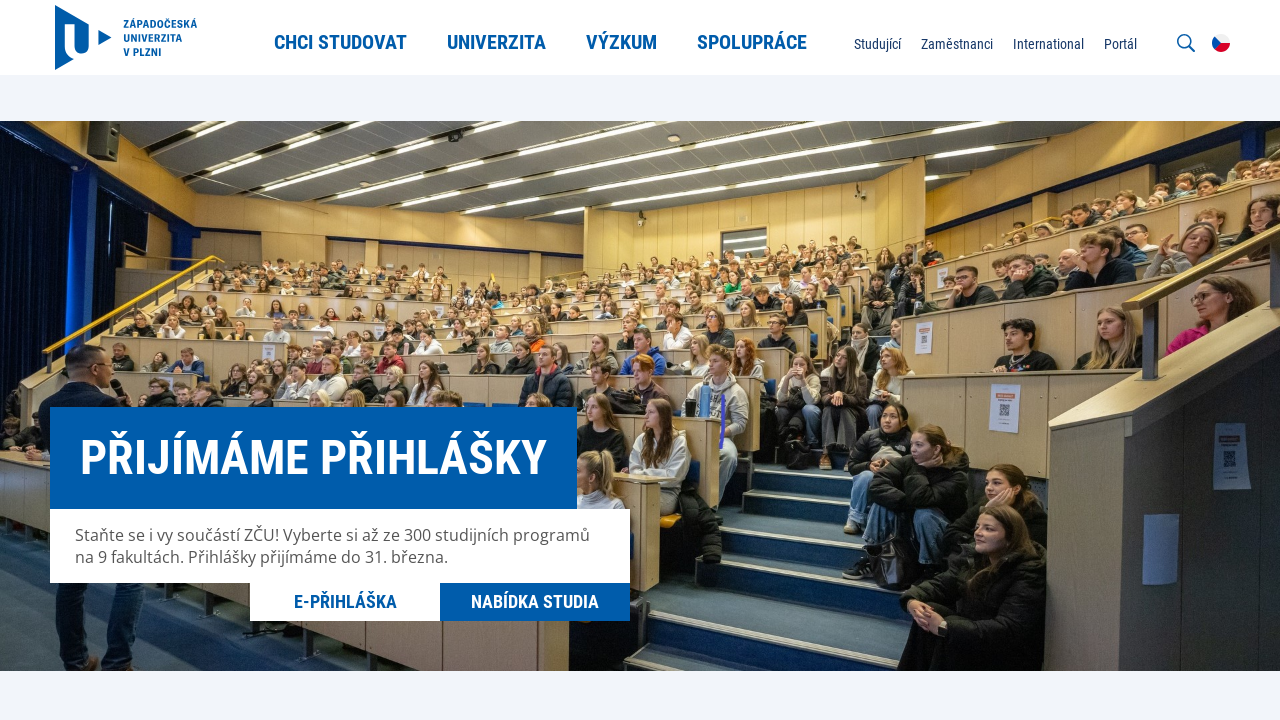